Tests handling of multiple browser windows by clicking a link that opens a new window, switching to the new window, verifying content, closing it, and switching back to the original window.

Starting URL: http://www.testdiary.com/training/selenium/selenium-test-page/

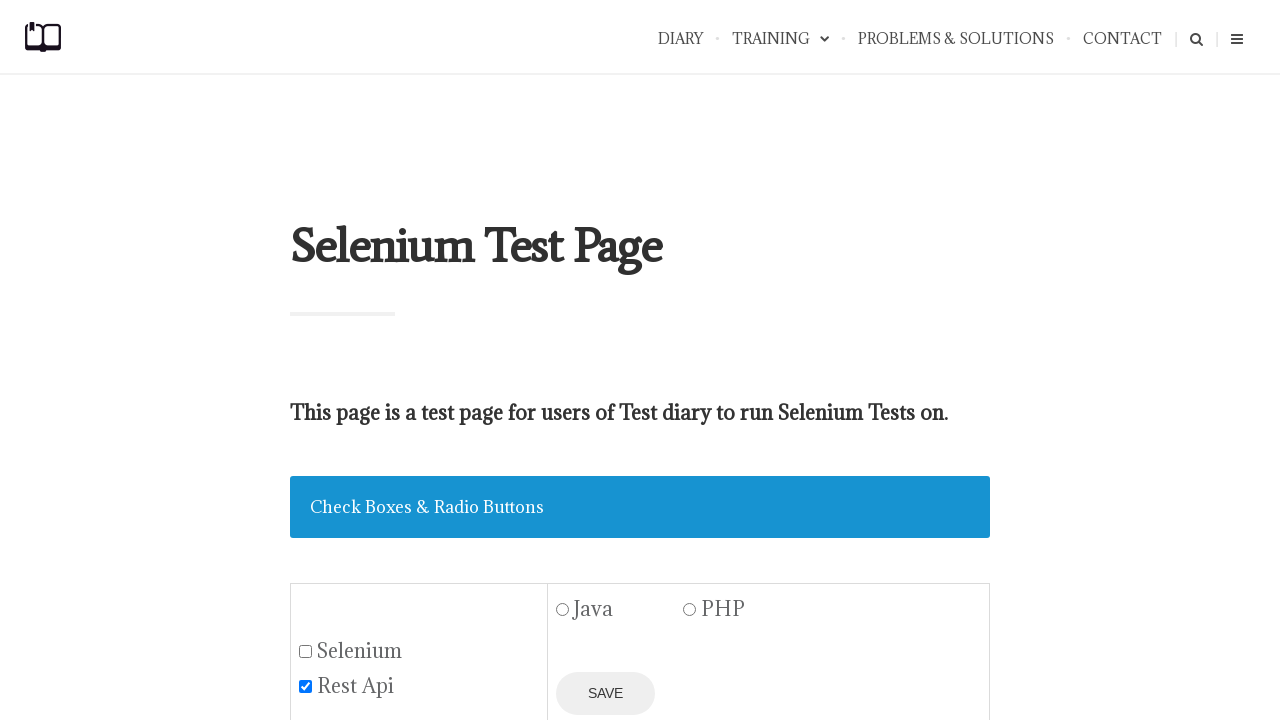

Waited for 'Open page in a new window' link to be visible
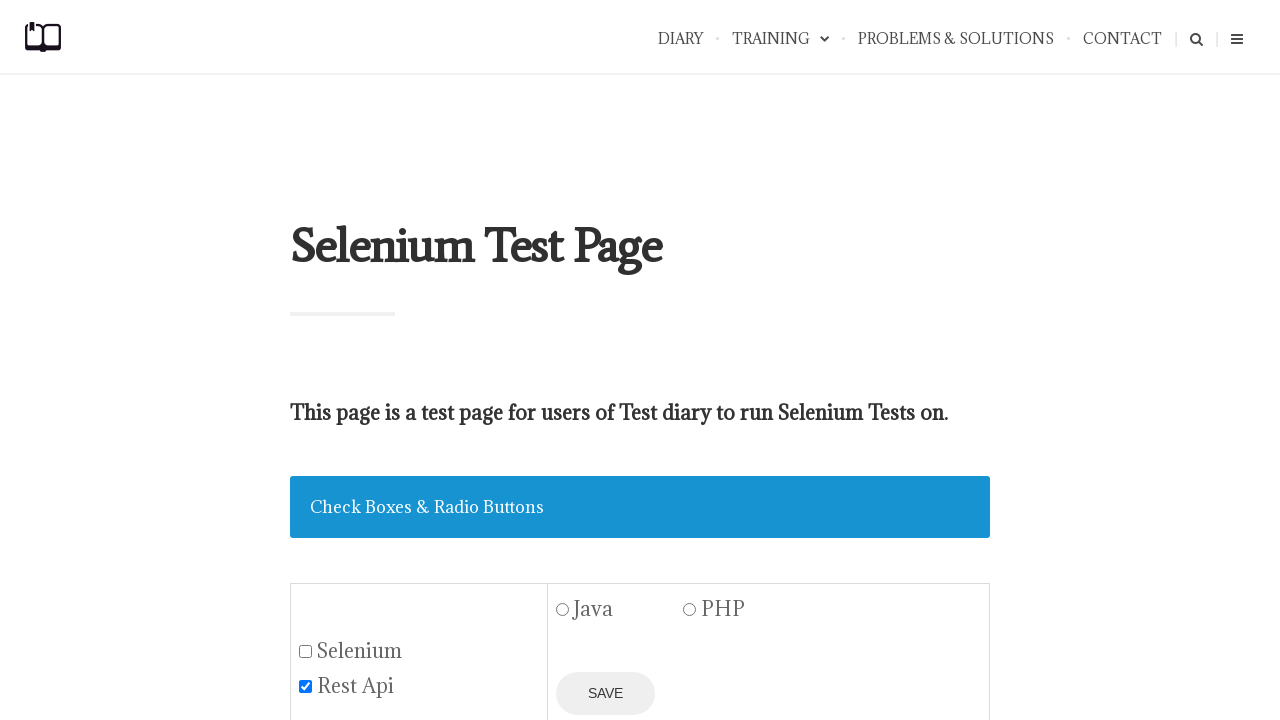

Clicked link to open new window at (420, 360) on text=Open page in a new window
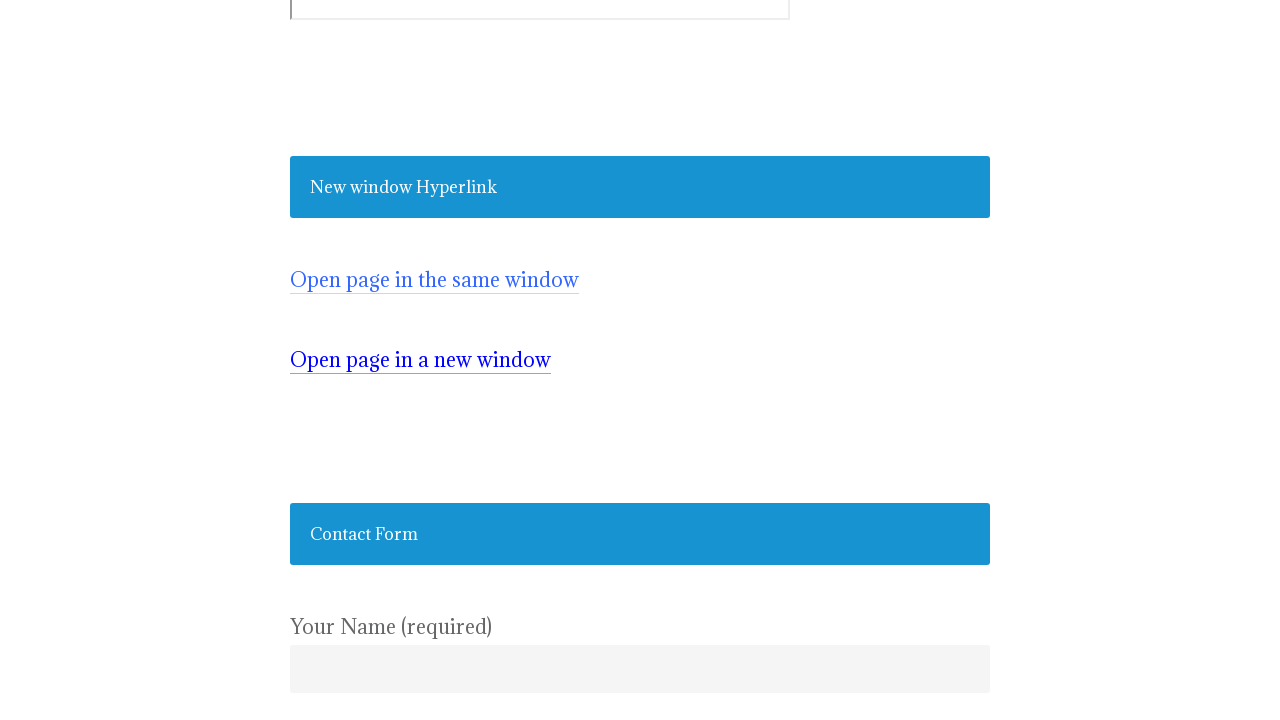

Captured new window/page instance
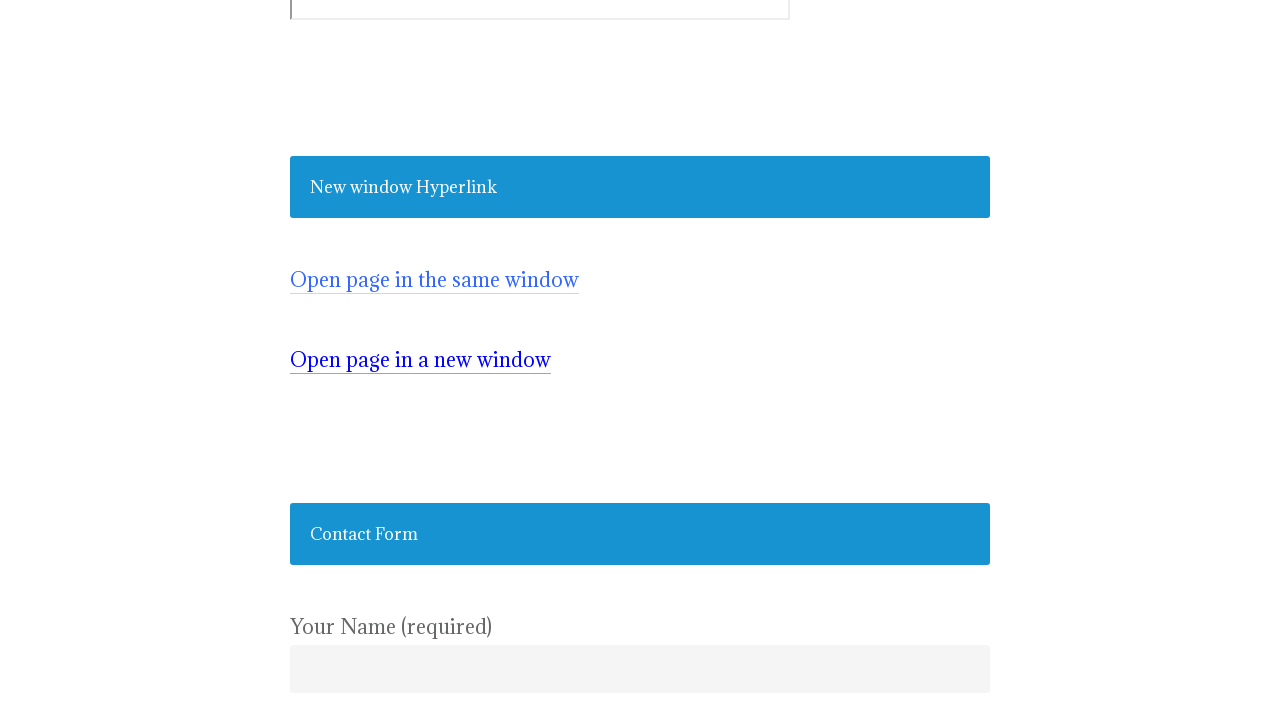

Verified content loaded in new window by finding #testpagelink element
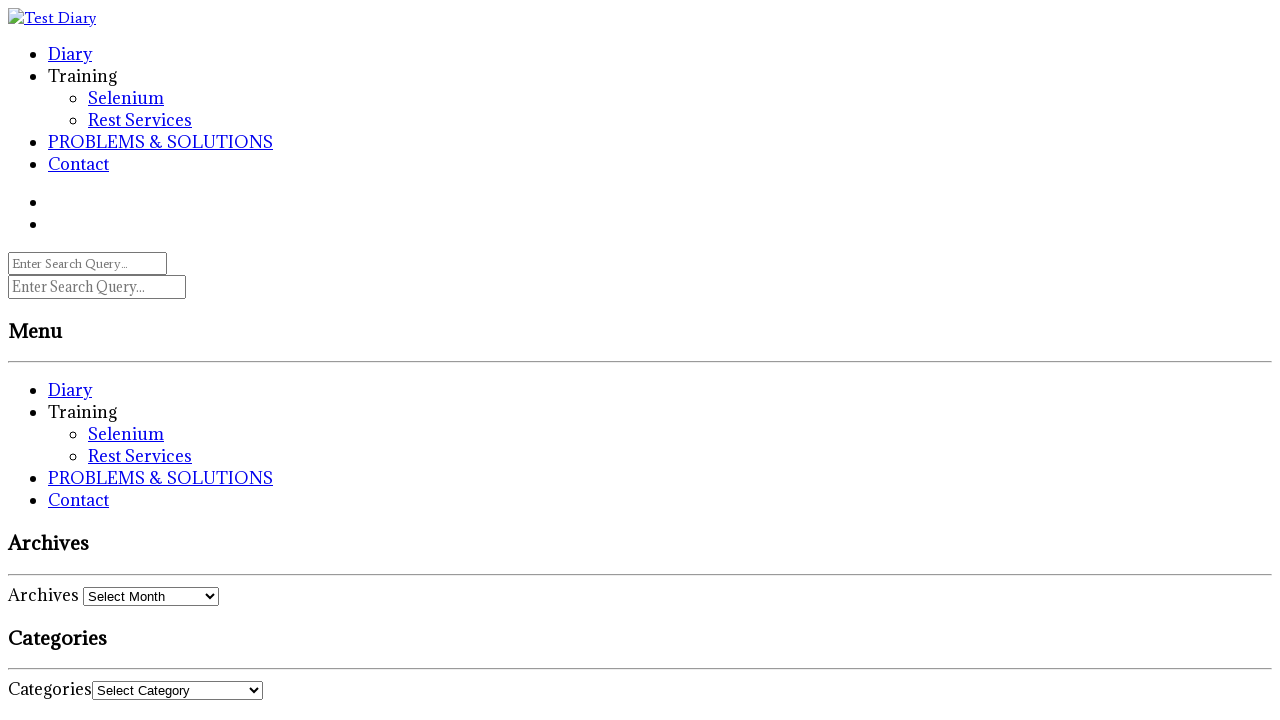

Closed the new window
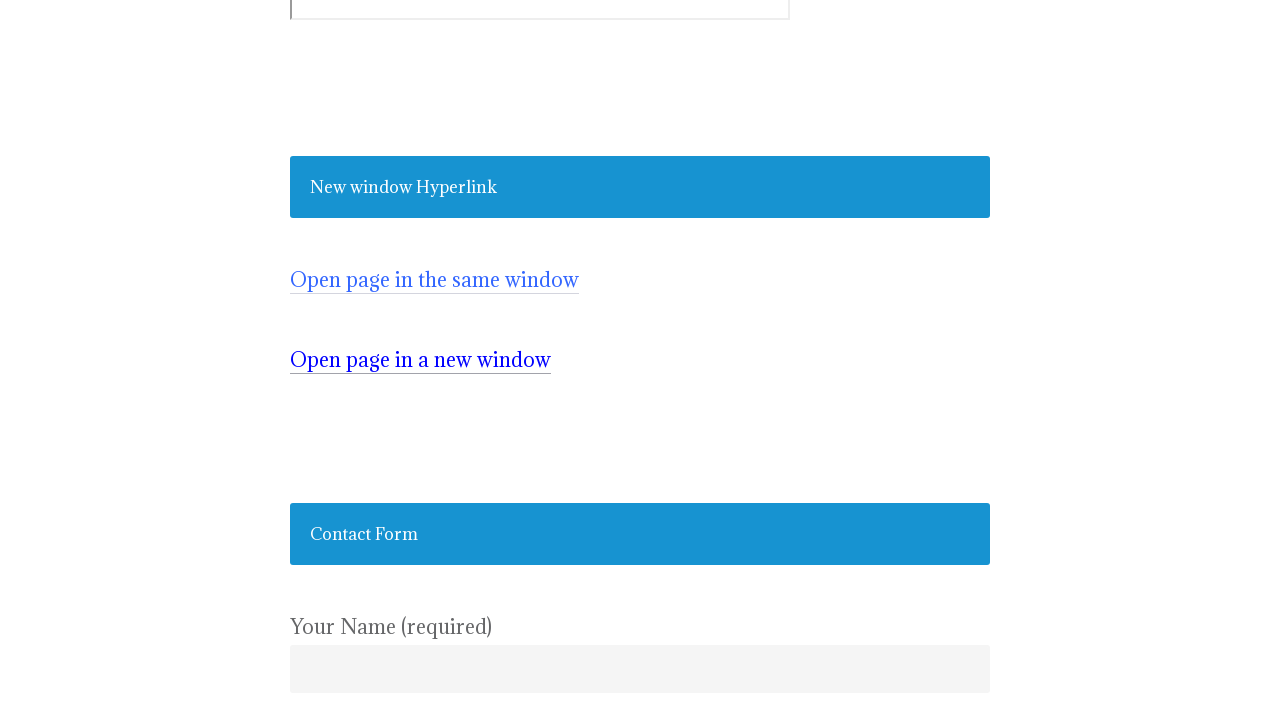

Switched back to original window and verified 'Open page in a new window' link is still visible
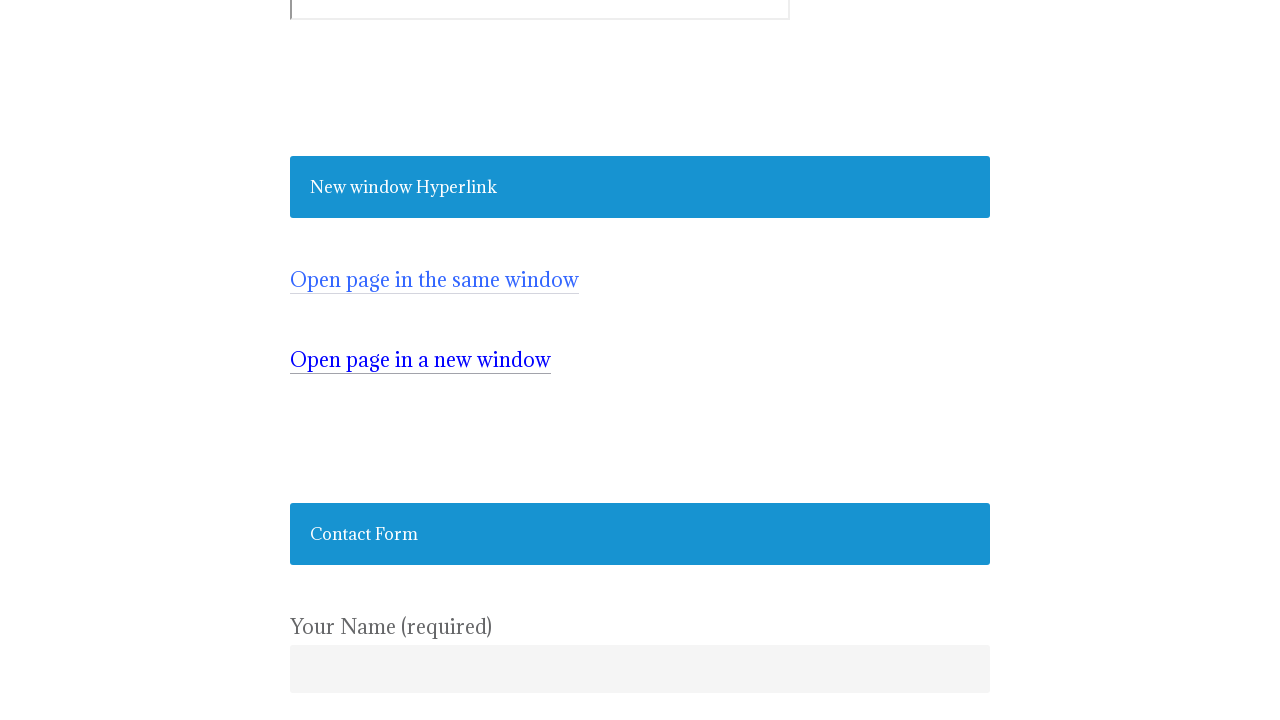

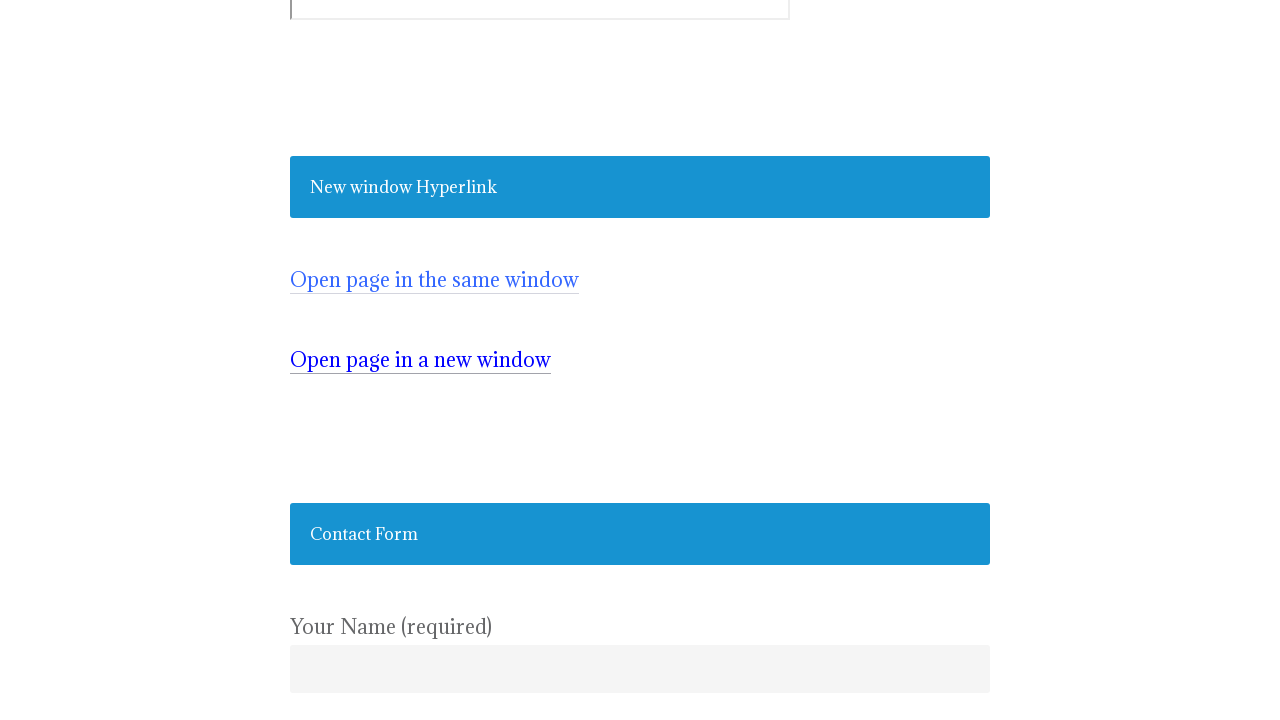